Tests descending order sorting on a data table without semantic attributes by clicking the Due column header twice and verifying values are sorted descending

Starting URL: http://the-internet.herokuapp.com/tables

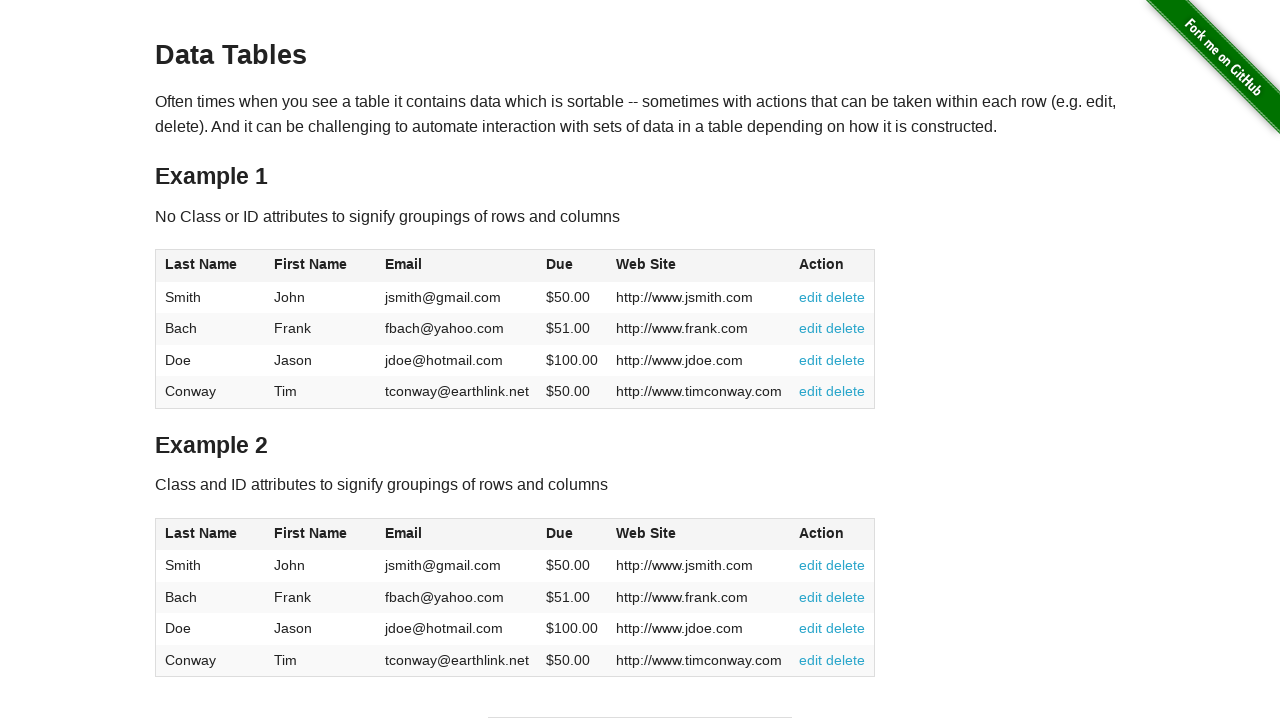

Clicked Due column header (4th column) first time to sort ascending at (572, 266) on #table1 thead tr th:nth-of-type(4)
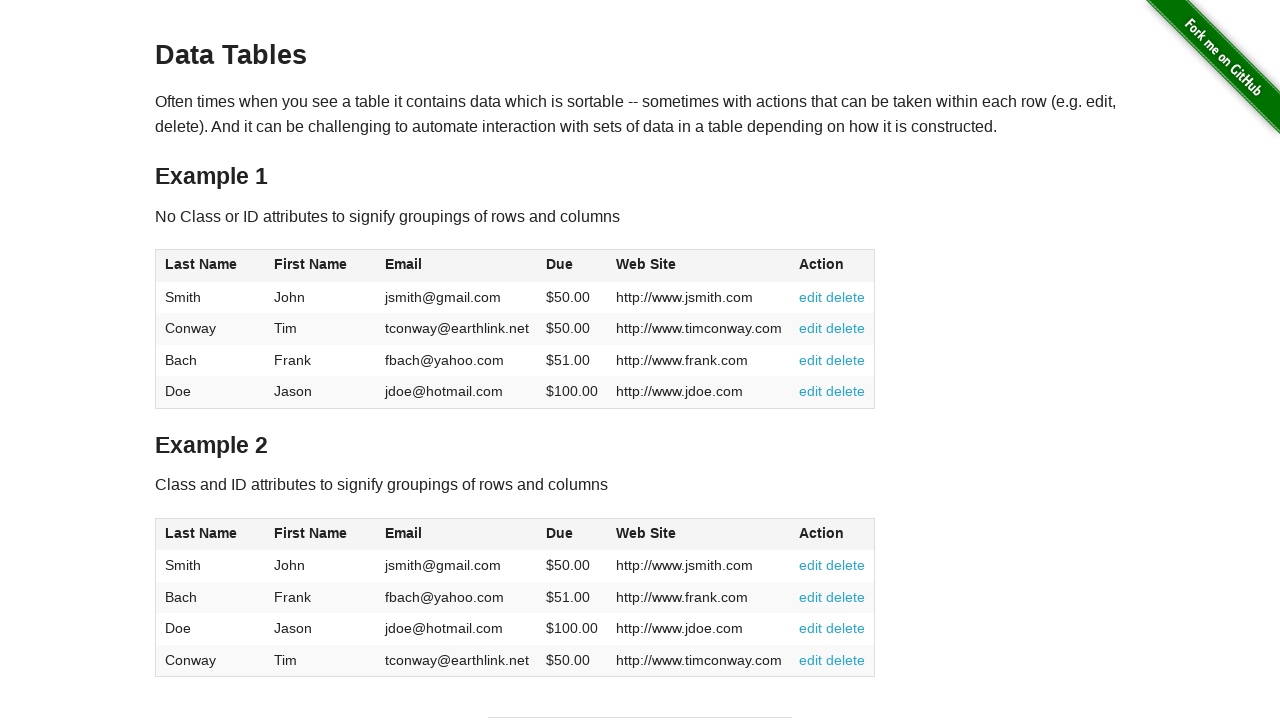

Clicked Due column header second time to sort descending at (572, 266) on #table1 thead tr th:nth-of-type(4)
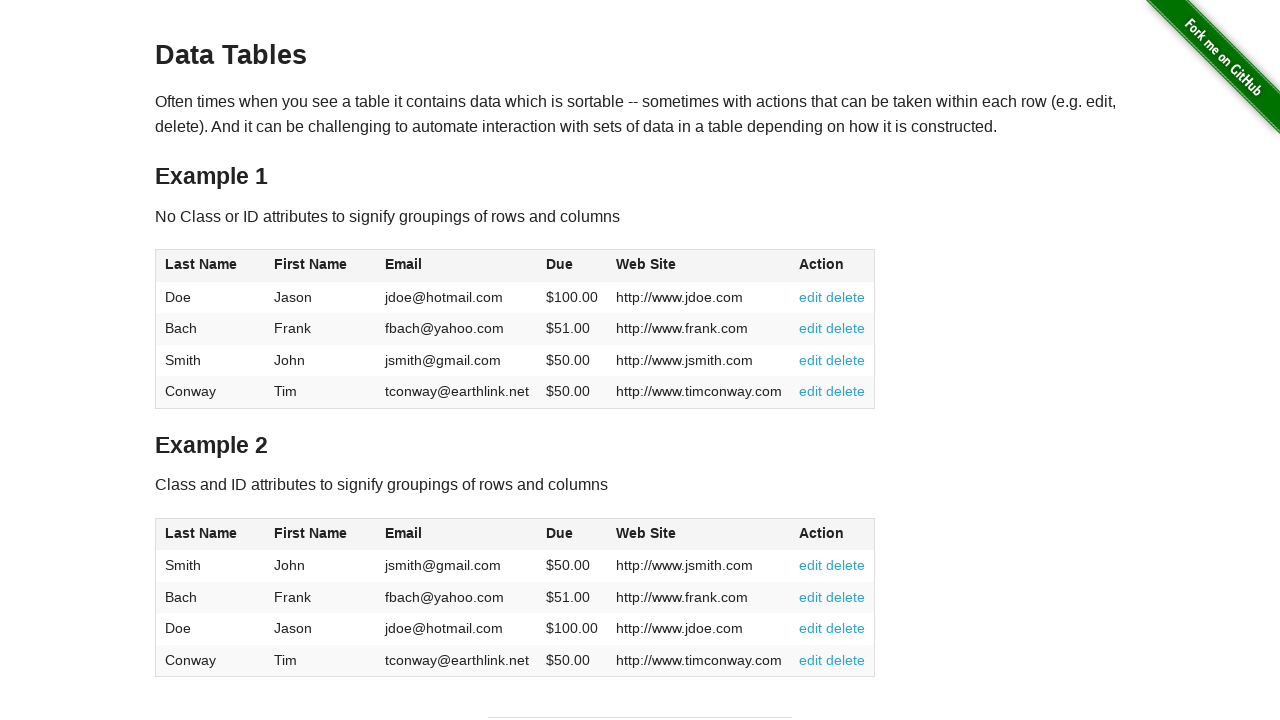

Table data loaded and Due column values are now sorted in descending order
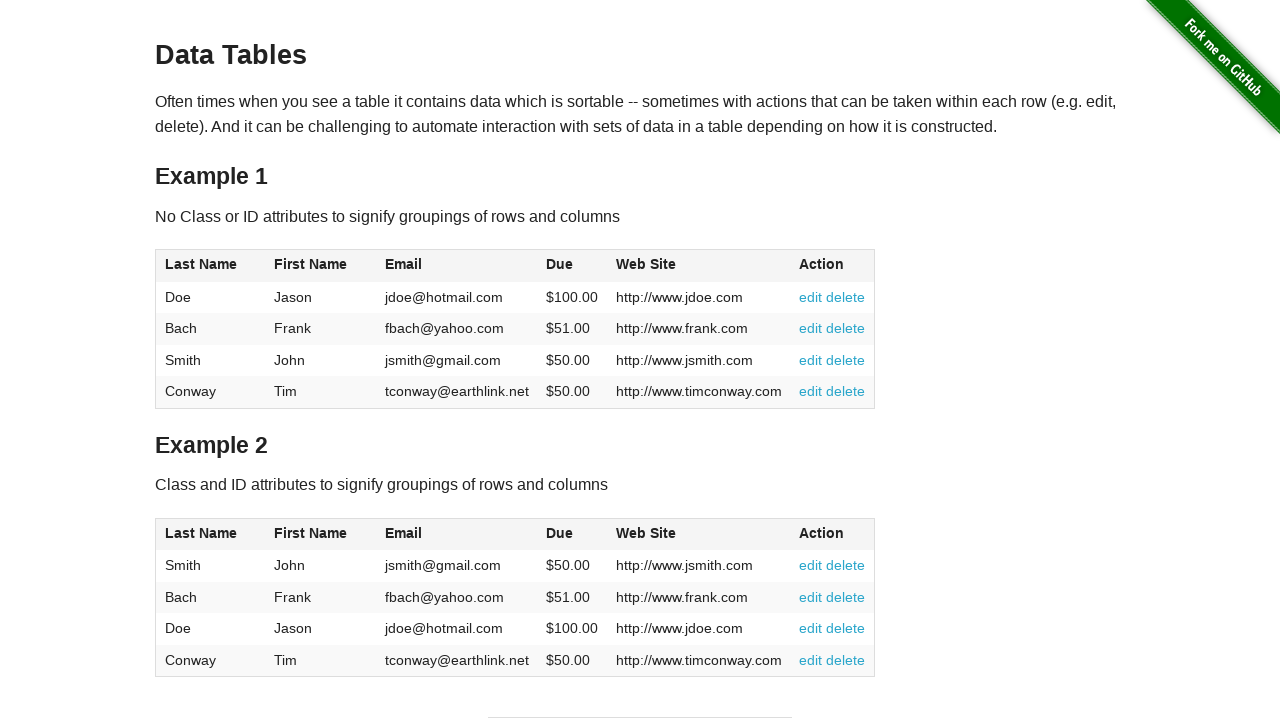

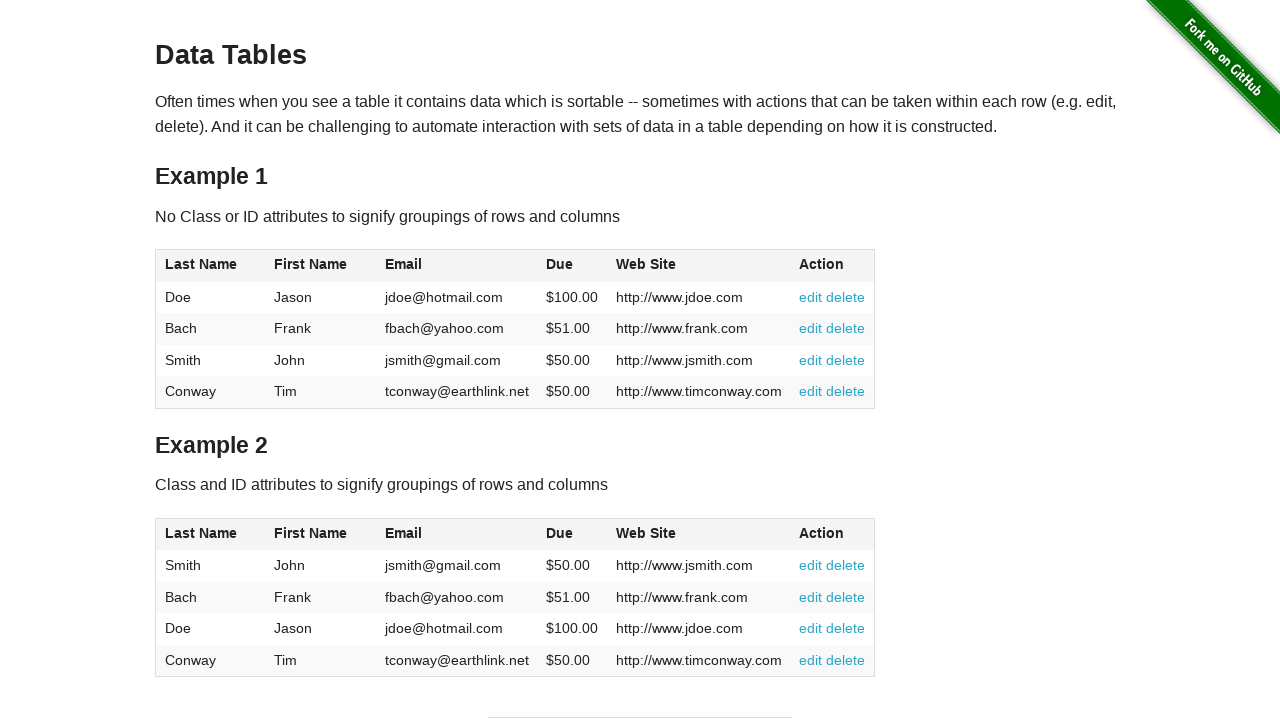